Tests a mobile web page by clicking through various information buttons including resolution, location, details, and timezone on the mfml.in API info page.

Starting URL: https://mfml.in/api/getInfo

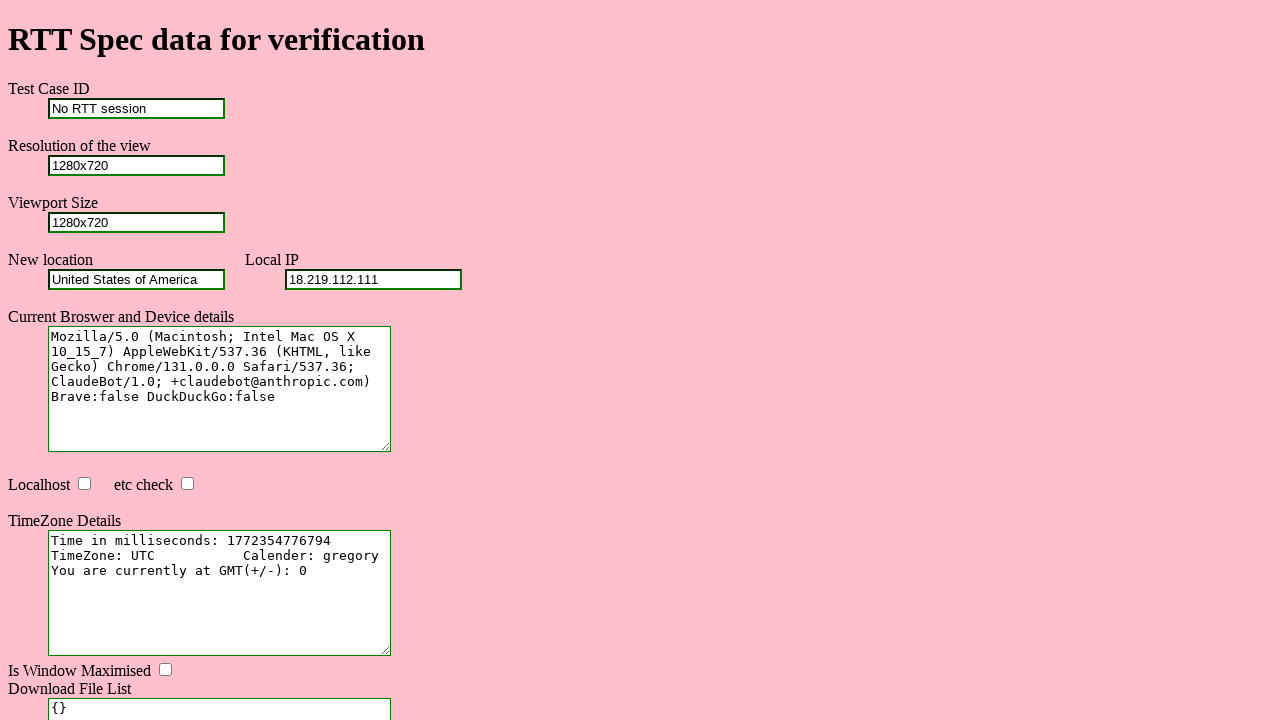

Waited for resolution button to load
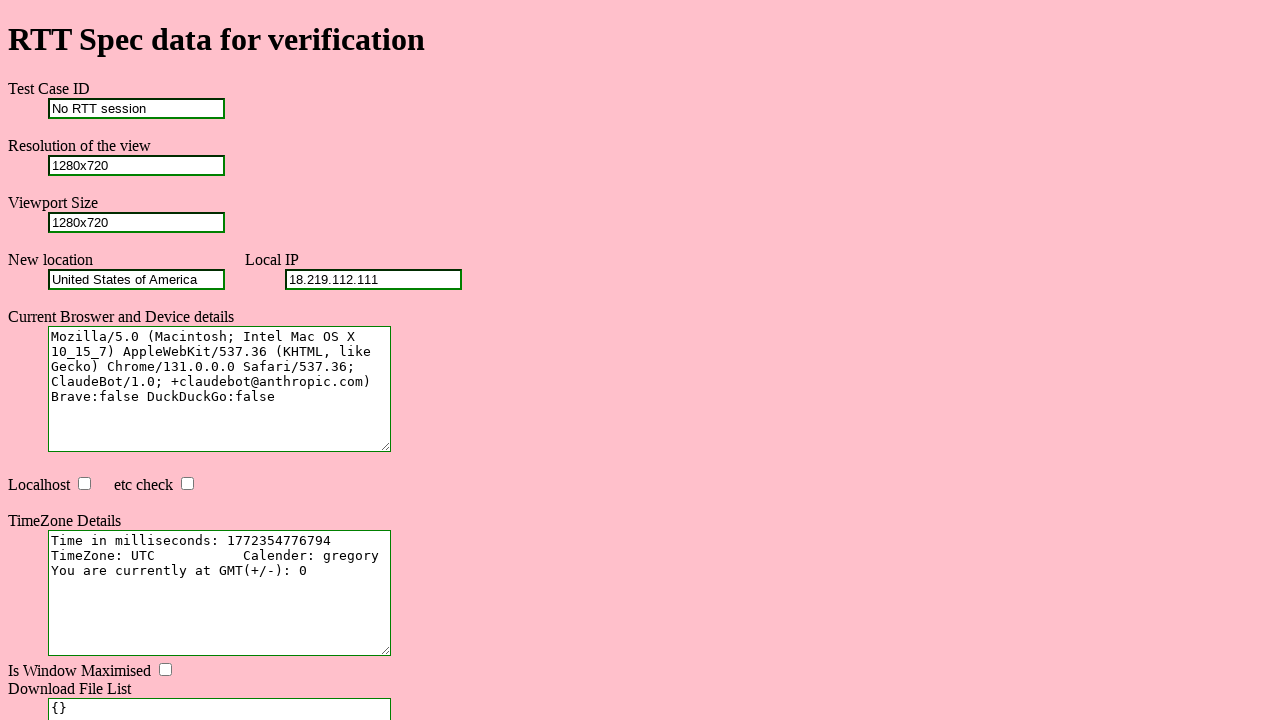

Clicked resolution button at (136, 165) on #resolution
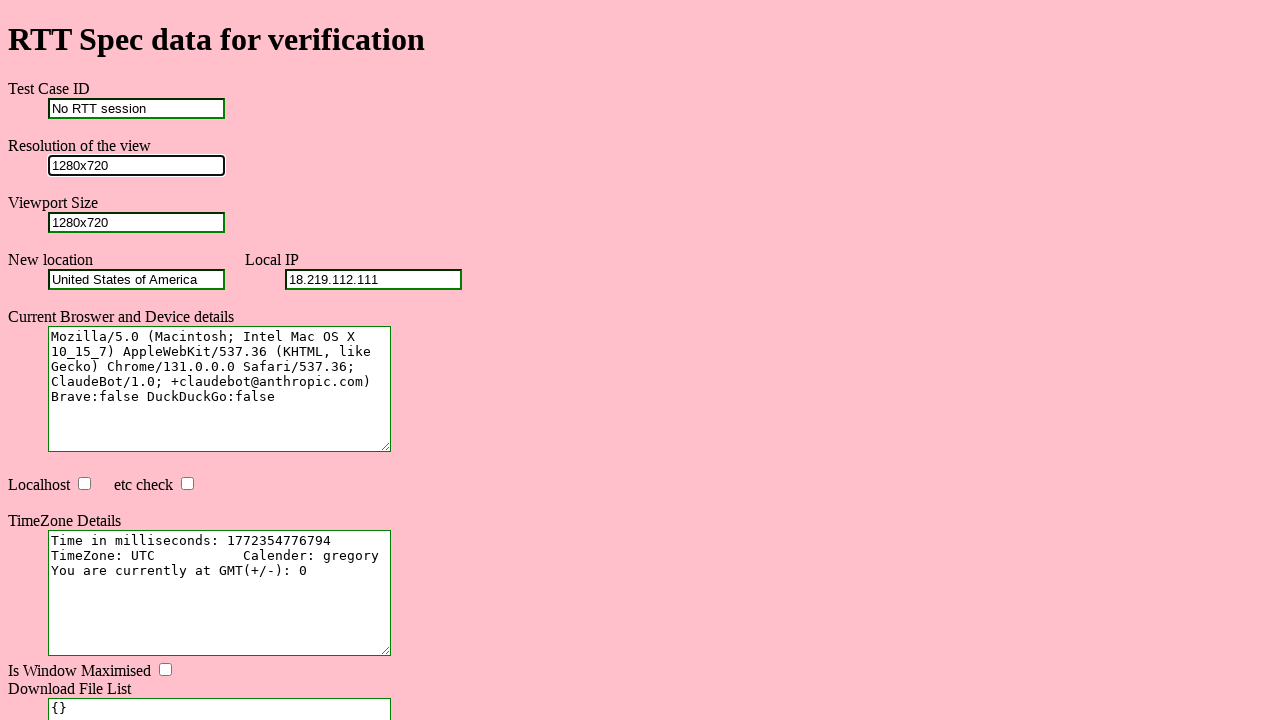

Waited for location button to load
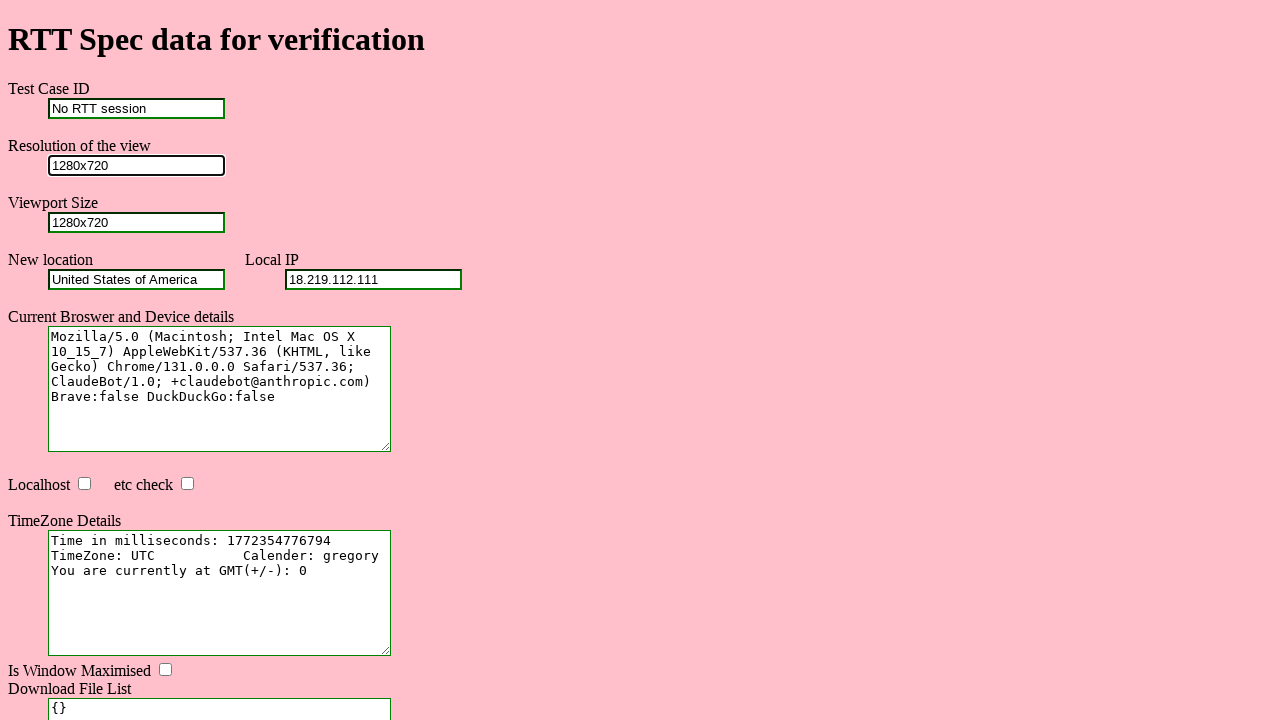

Clicked location button at (136, 279) on #location
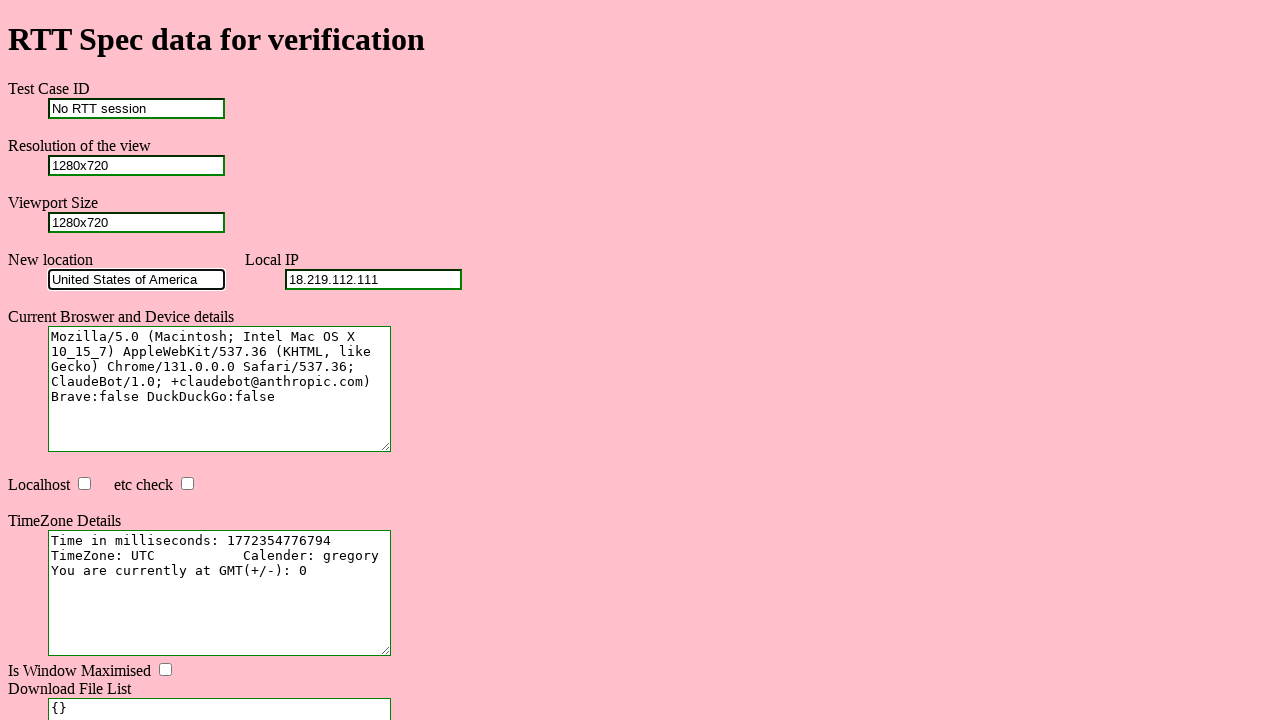

Waited for details button to load
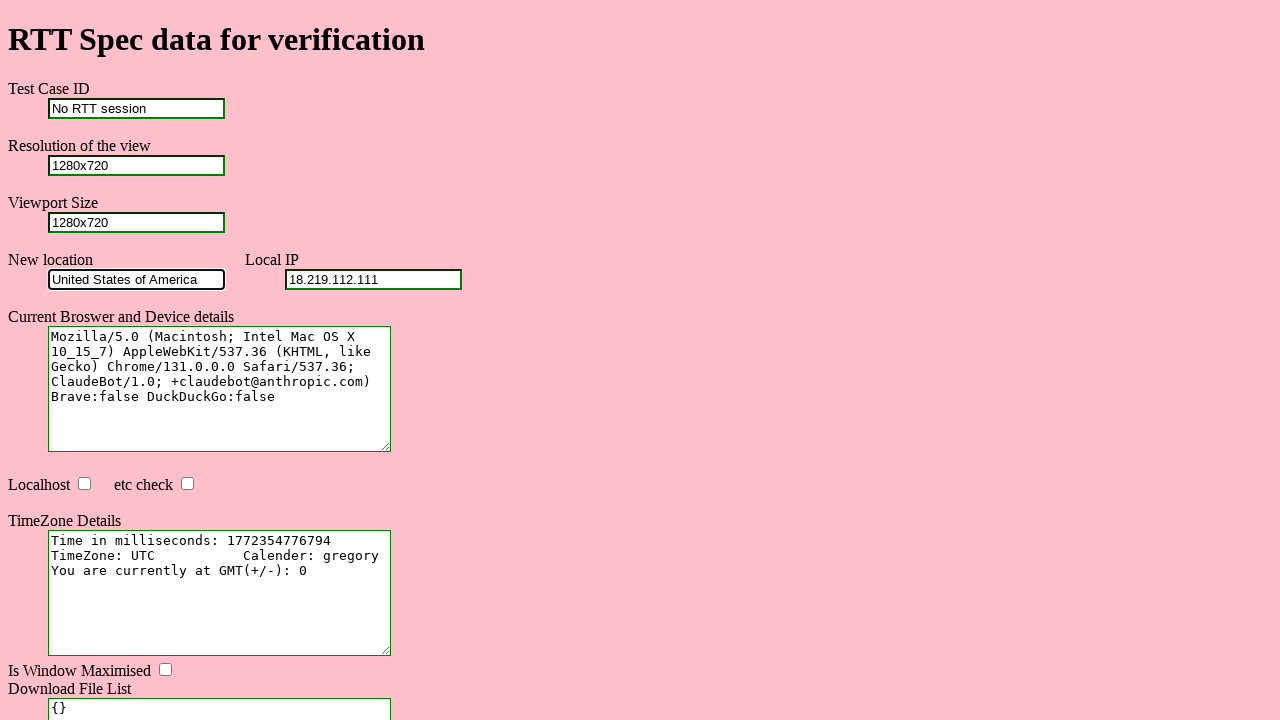

Clicked details button at (220, 389) on #details
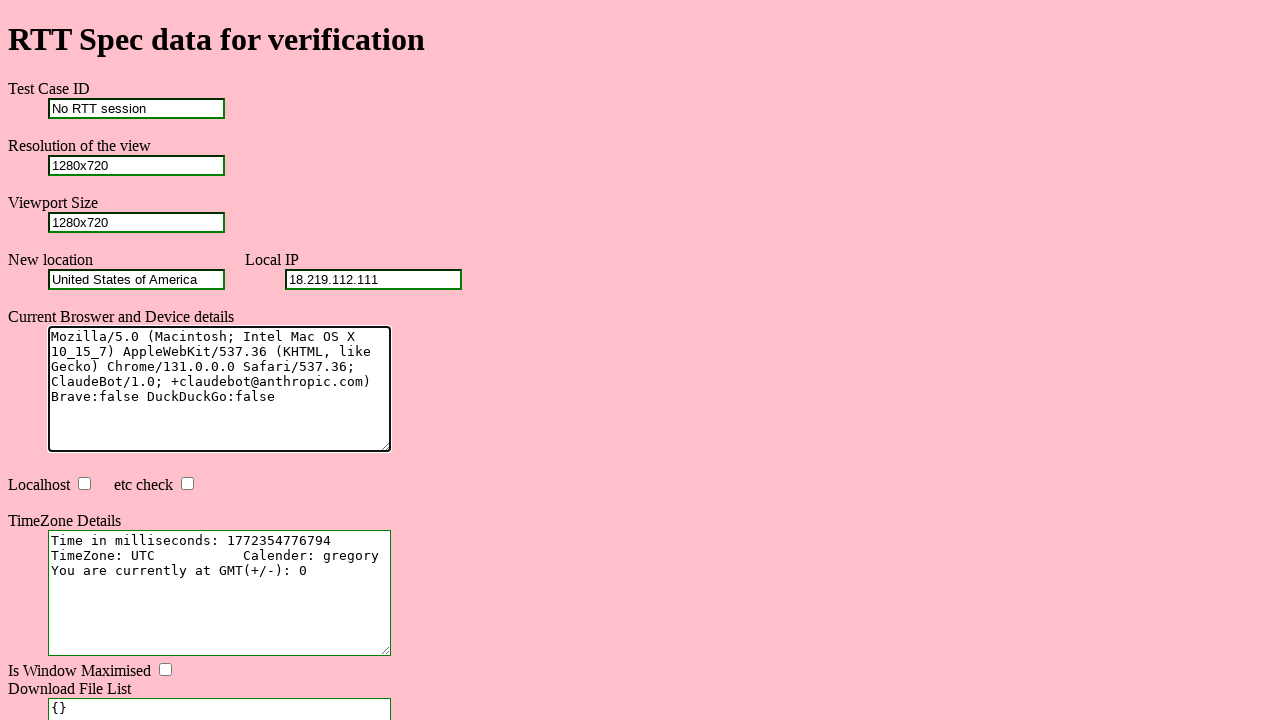

Waited for timezone button to load
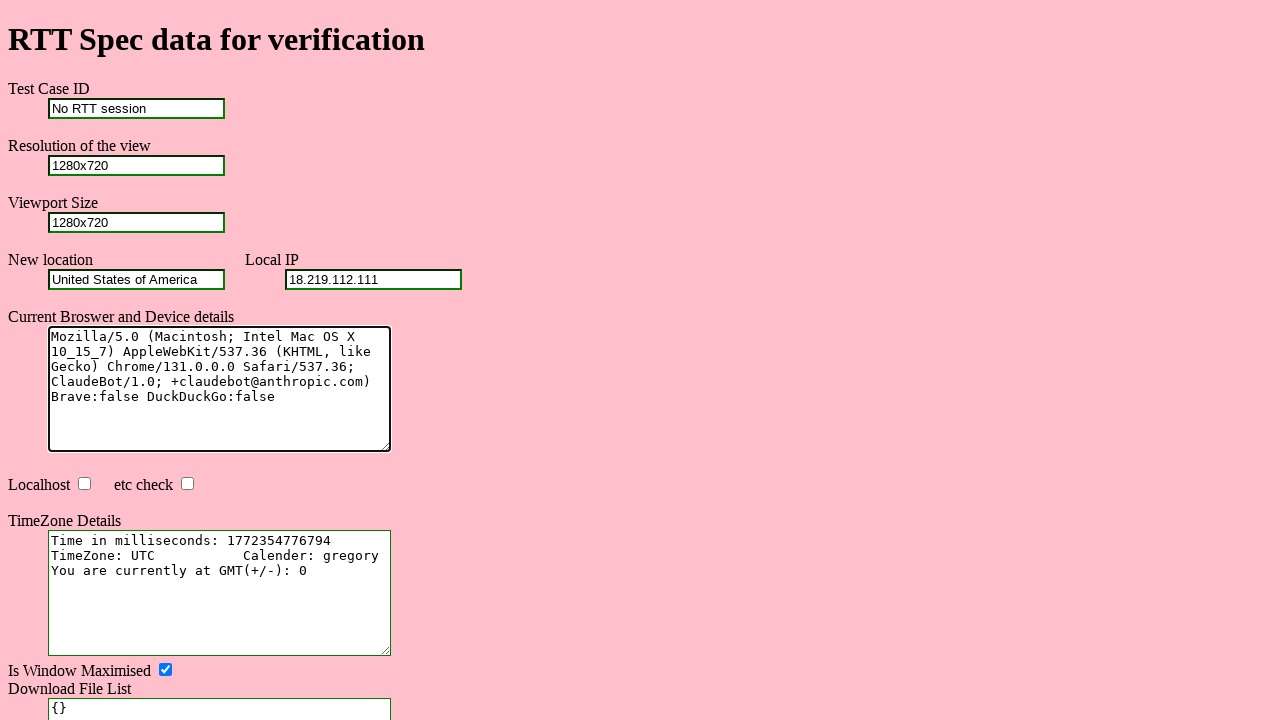

Clicked timezone button at (220, 593) on #timezone
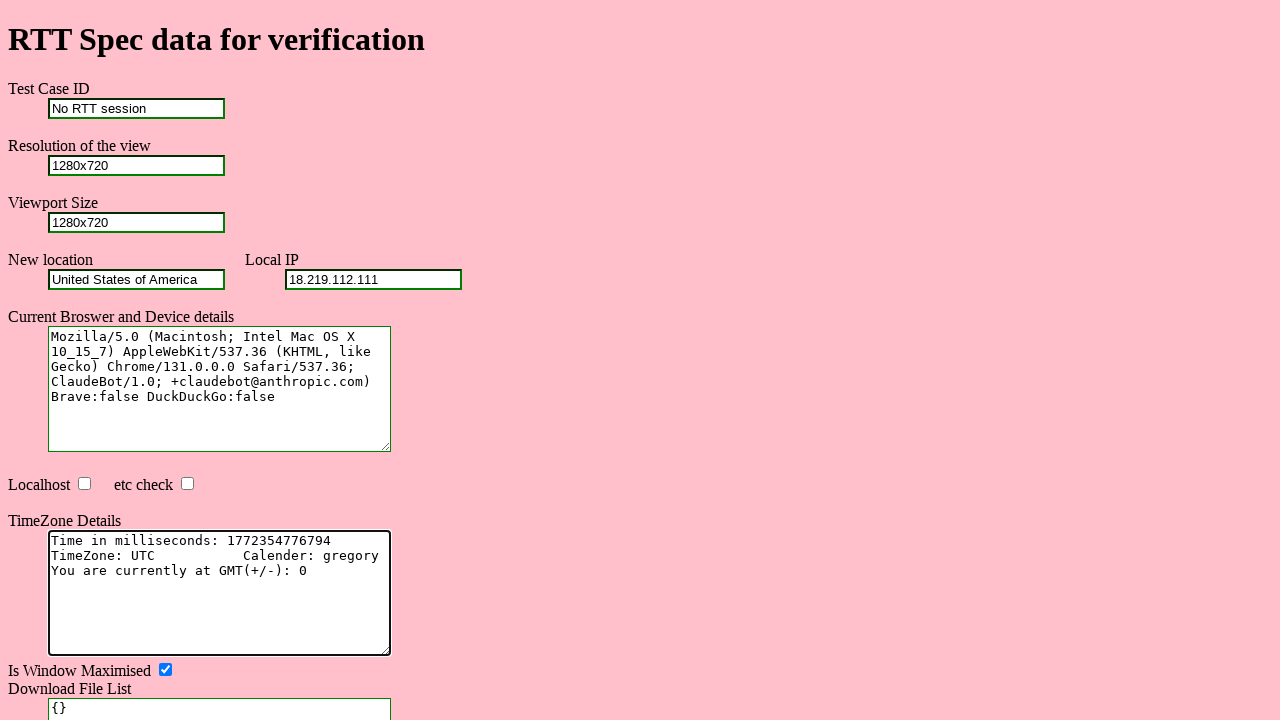

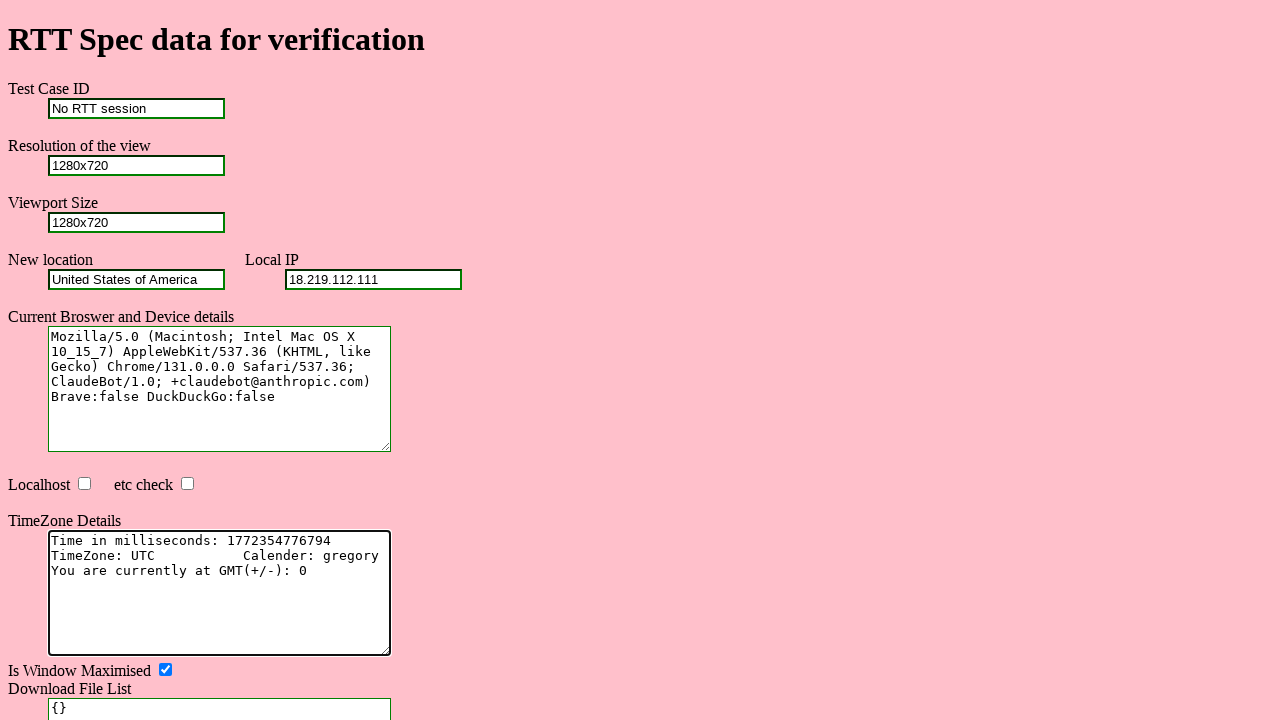